Tests drag and drop functionality by dragging an element to a new position on the page

Starting URL: https://jqueryui.com/draggable/

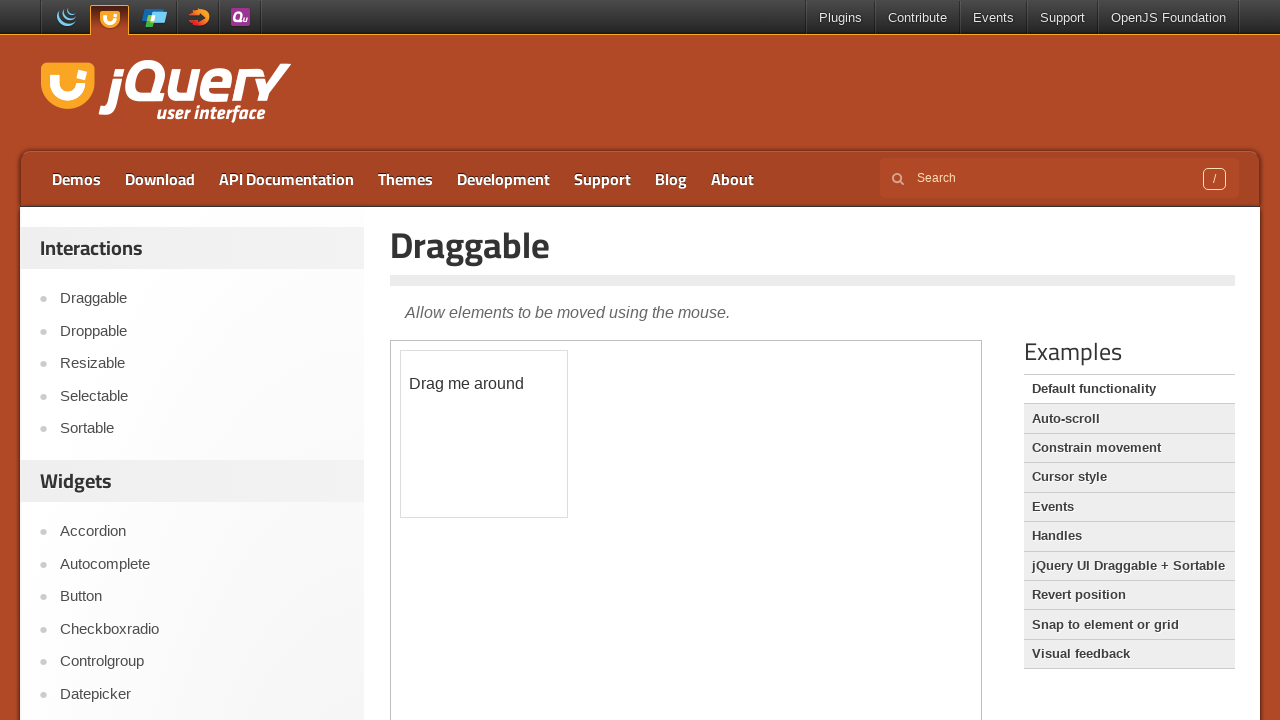

Located the iframe containing the draggable element
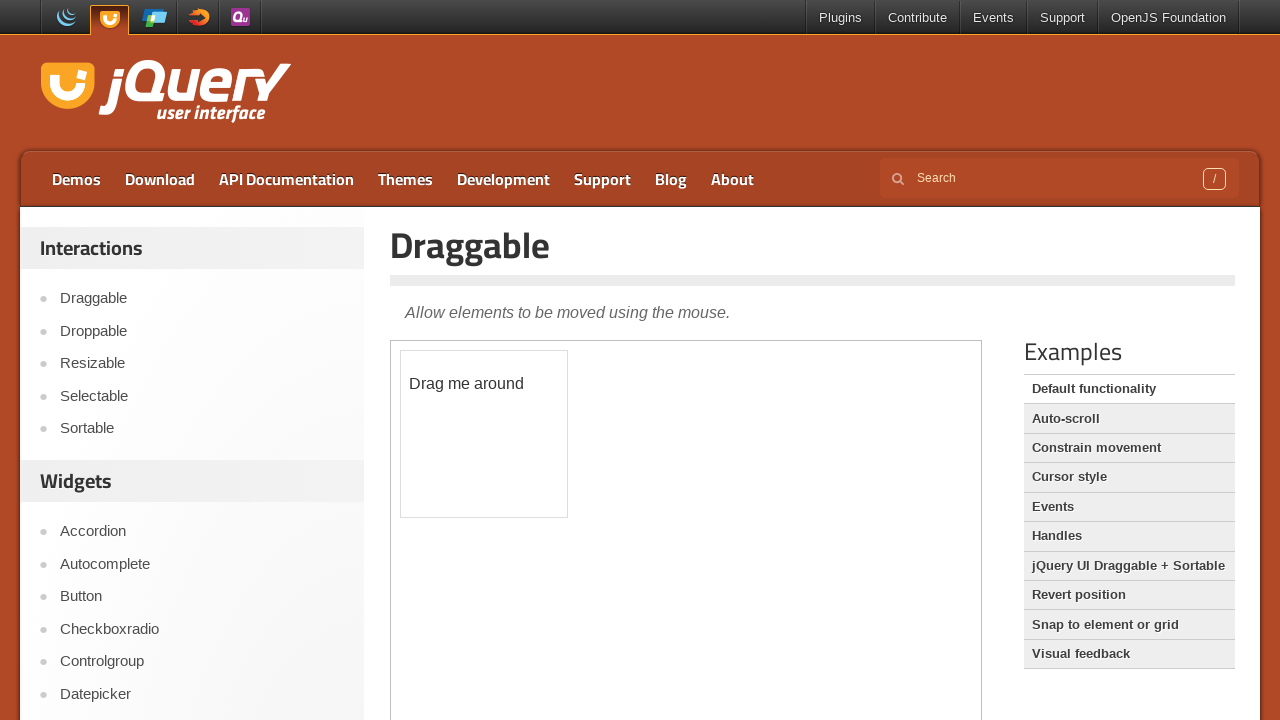

Located the draggable element with id 'draggable'
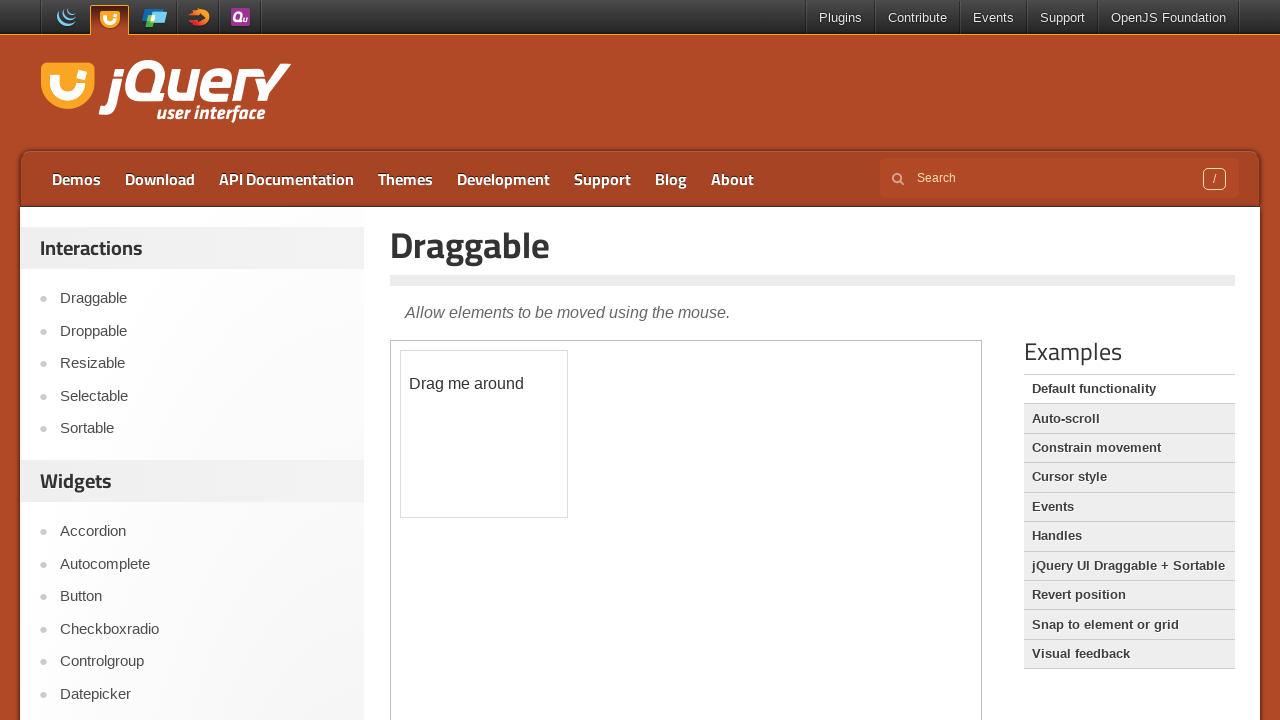

Dragged the element 150 pixels to the right and 150 pixels down at (551, 501)
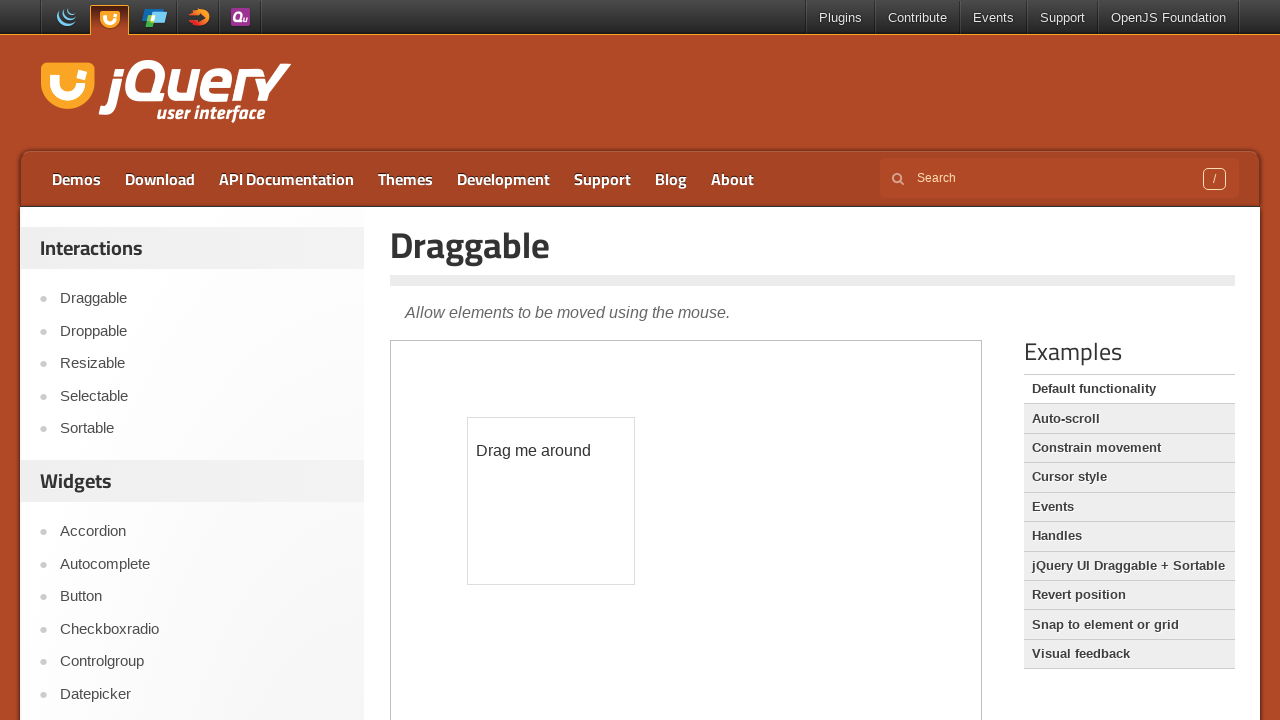

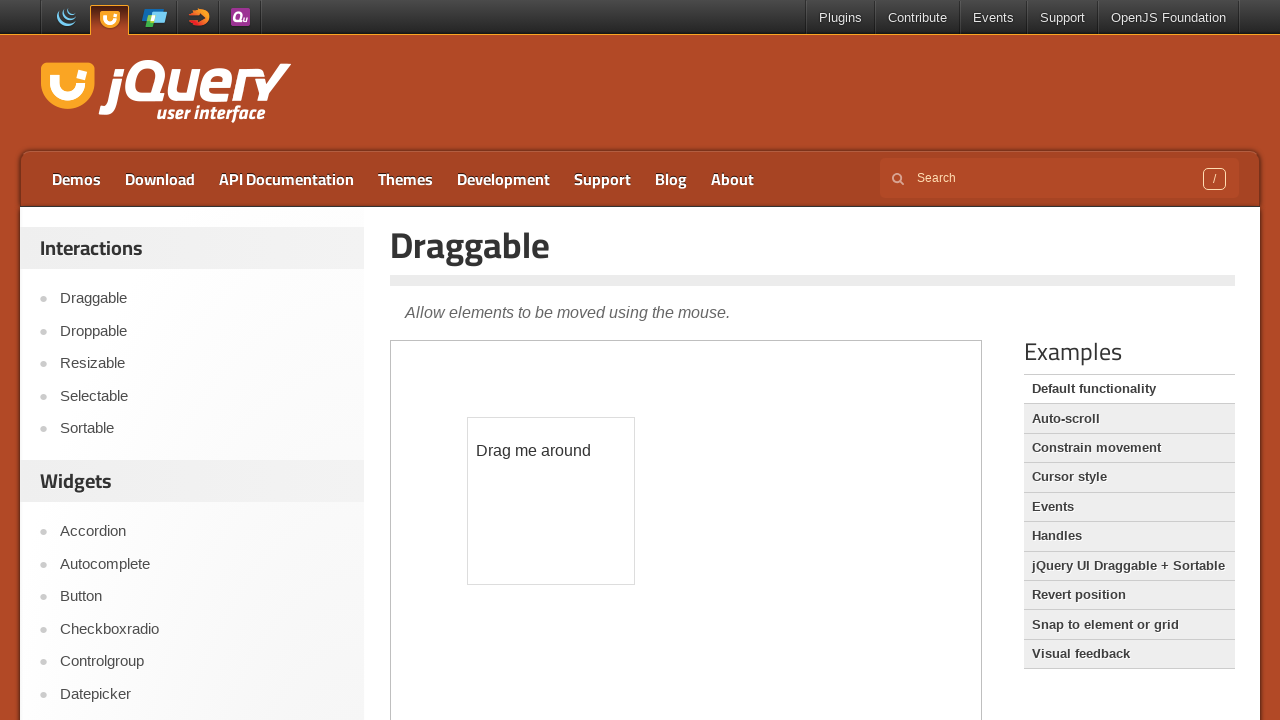